Tests page scrolling functionality by scrolling to bottom and top of page, navigating to another page, scrolling to a specific element, and using page up/down keyboard actions

Starting URL: https://echoecho.com/html.htm

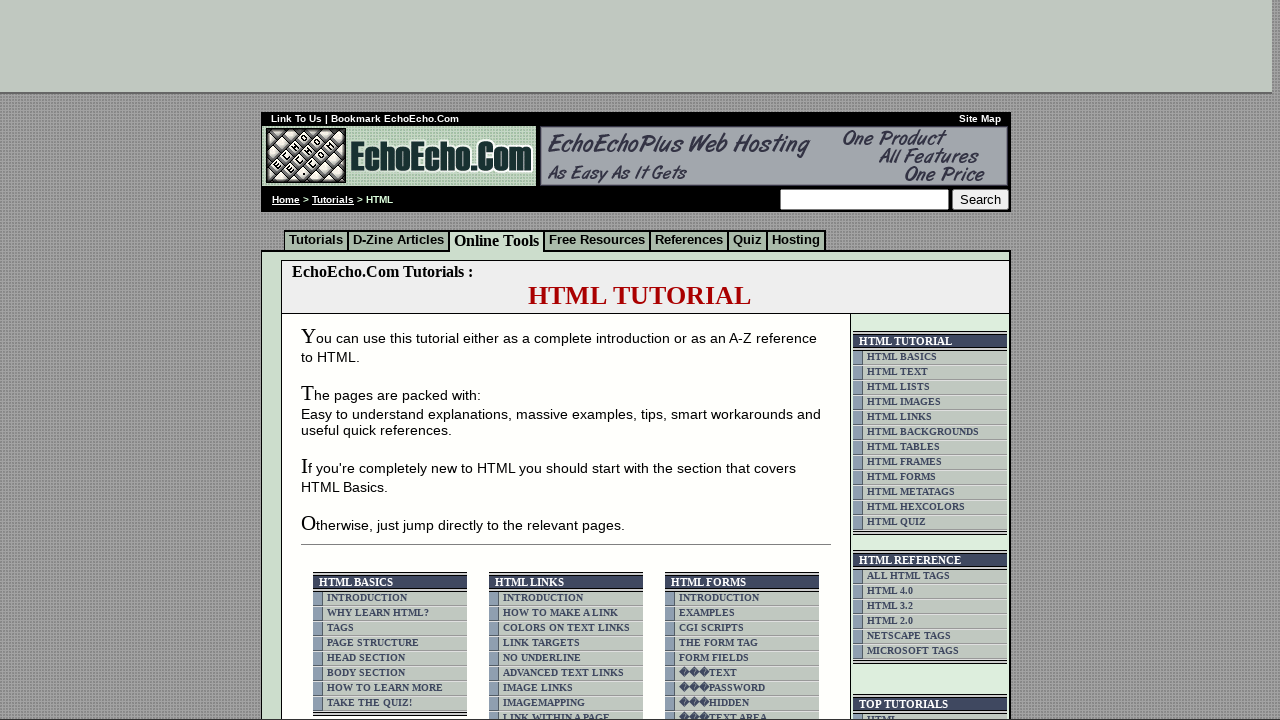

Scrolled to bottom of page
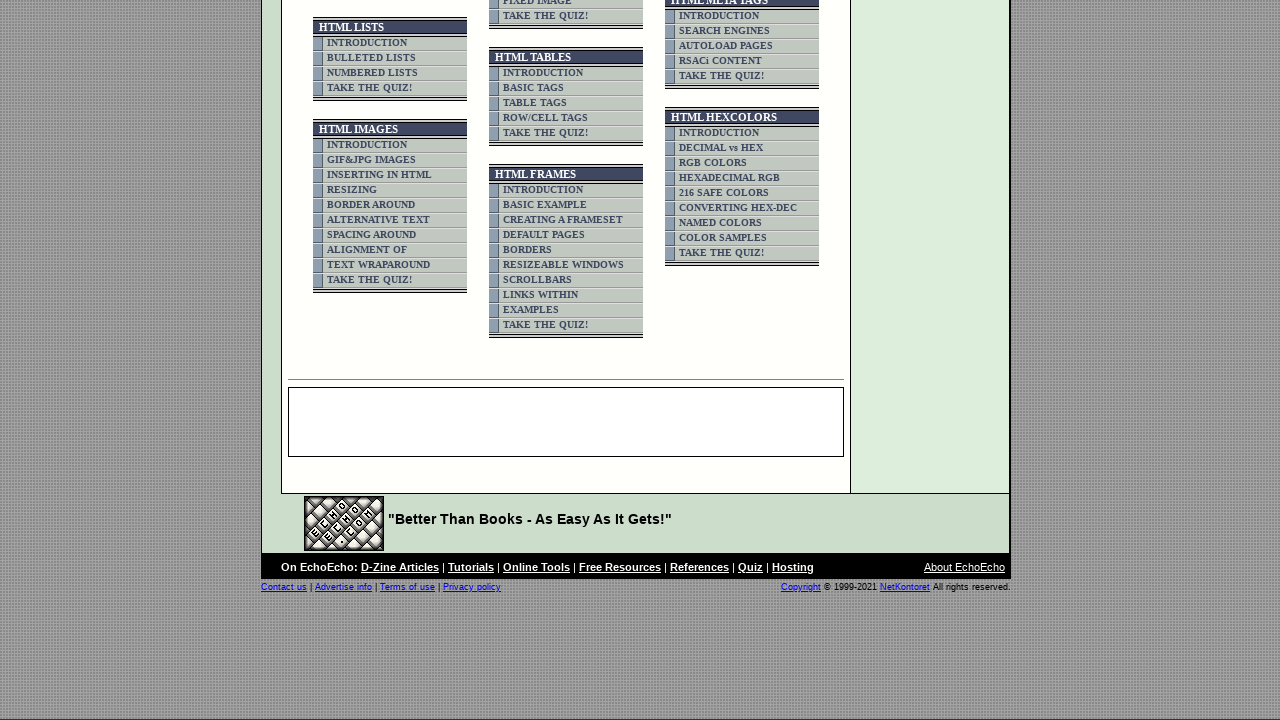

Waited 2 seconds after scrolling to bottom
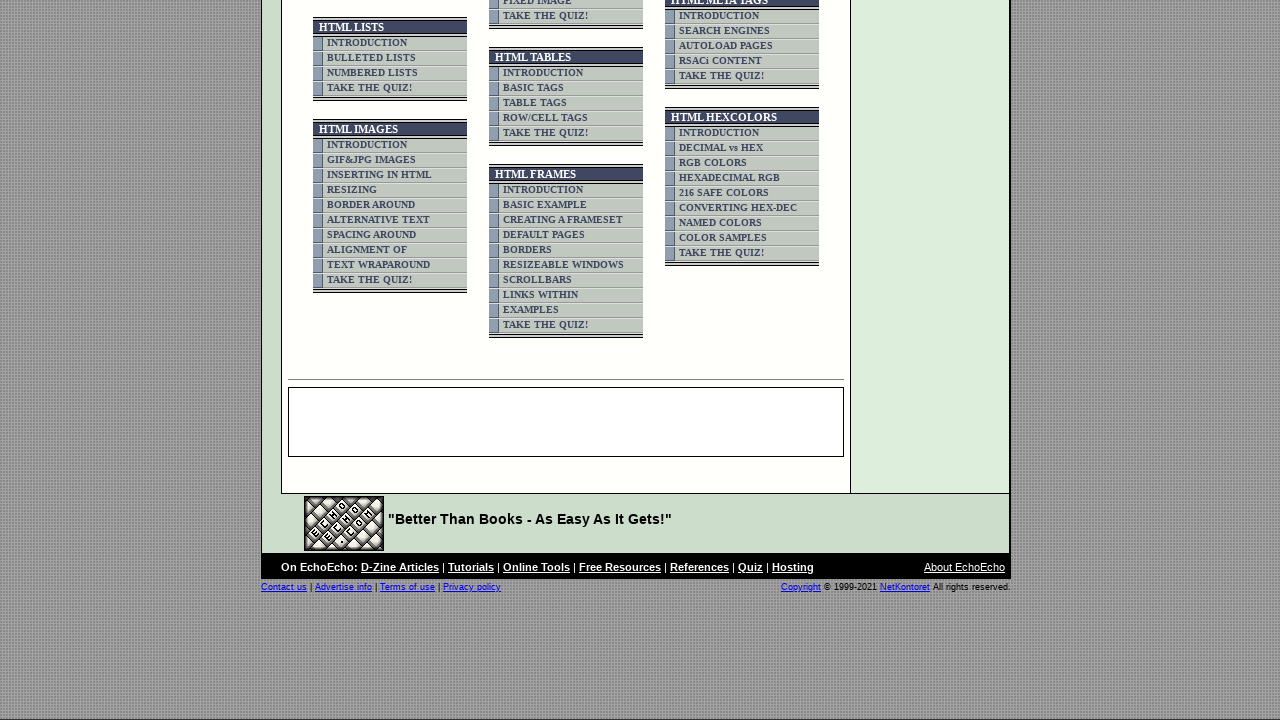

Scrolled back to top of page
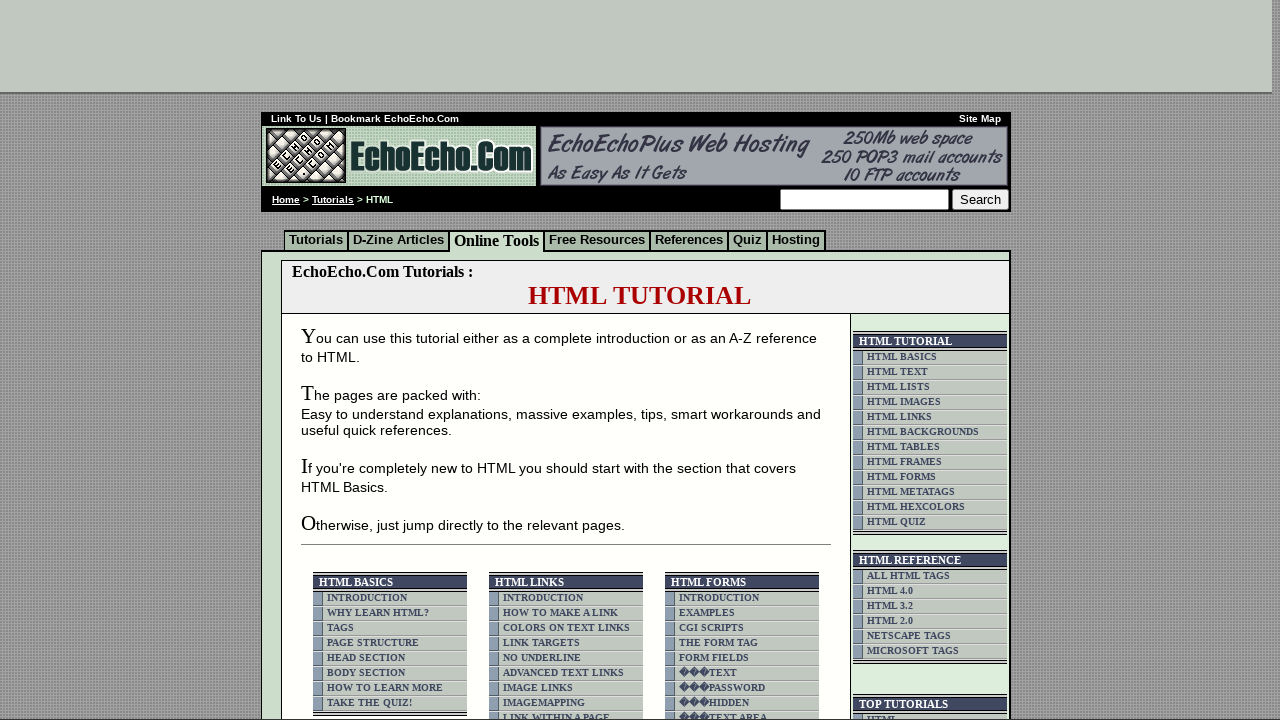

Waited 2 seconds after scrolling to top
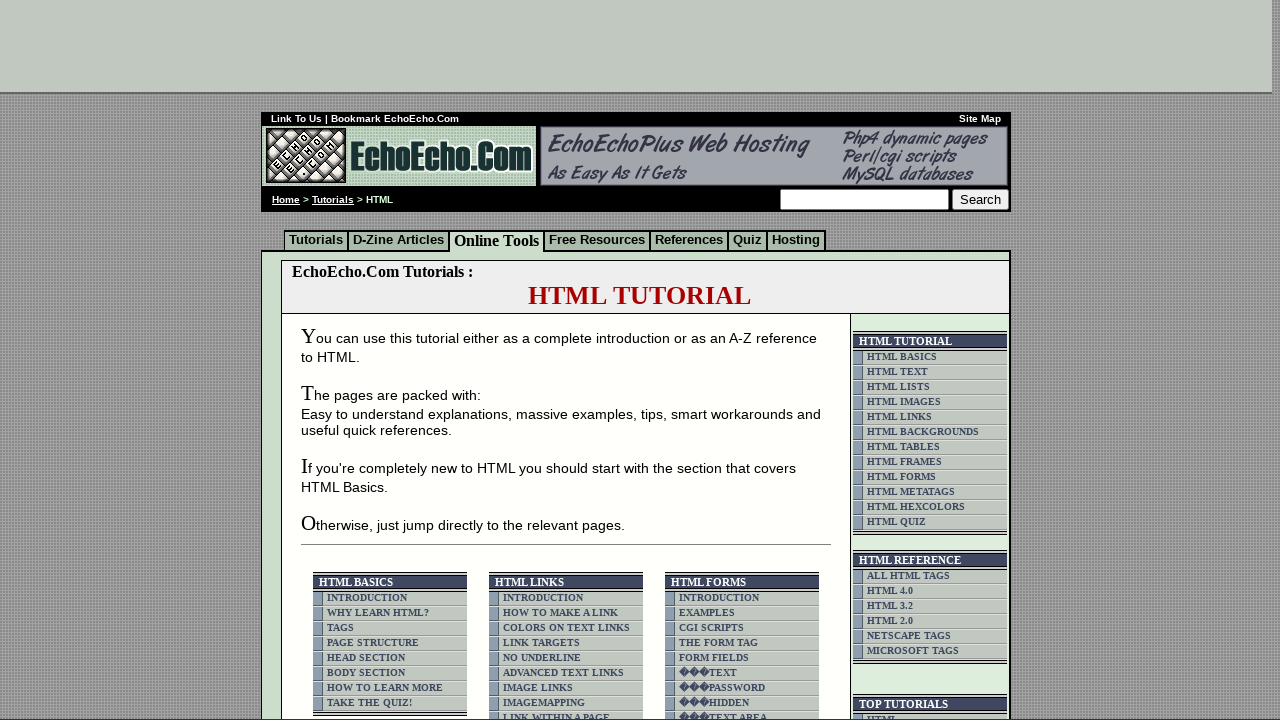

Navigated to applets page
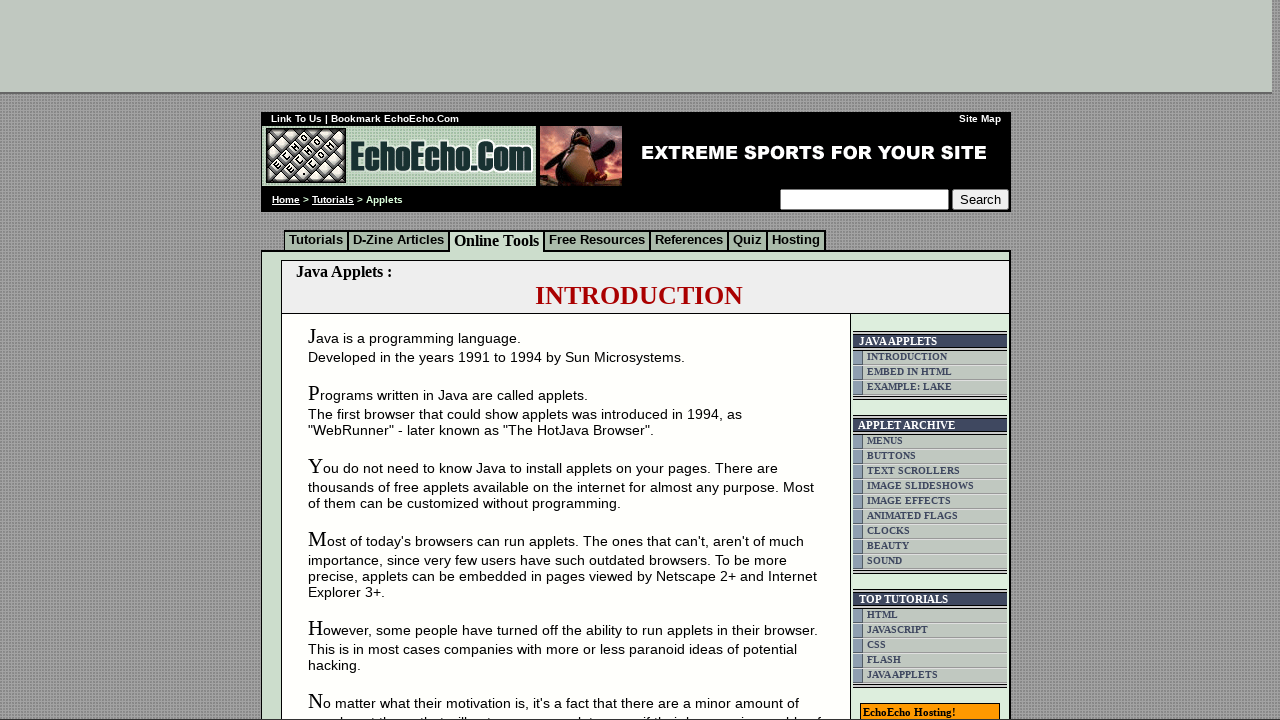

Scrolled to 'BACK TO MENU' element
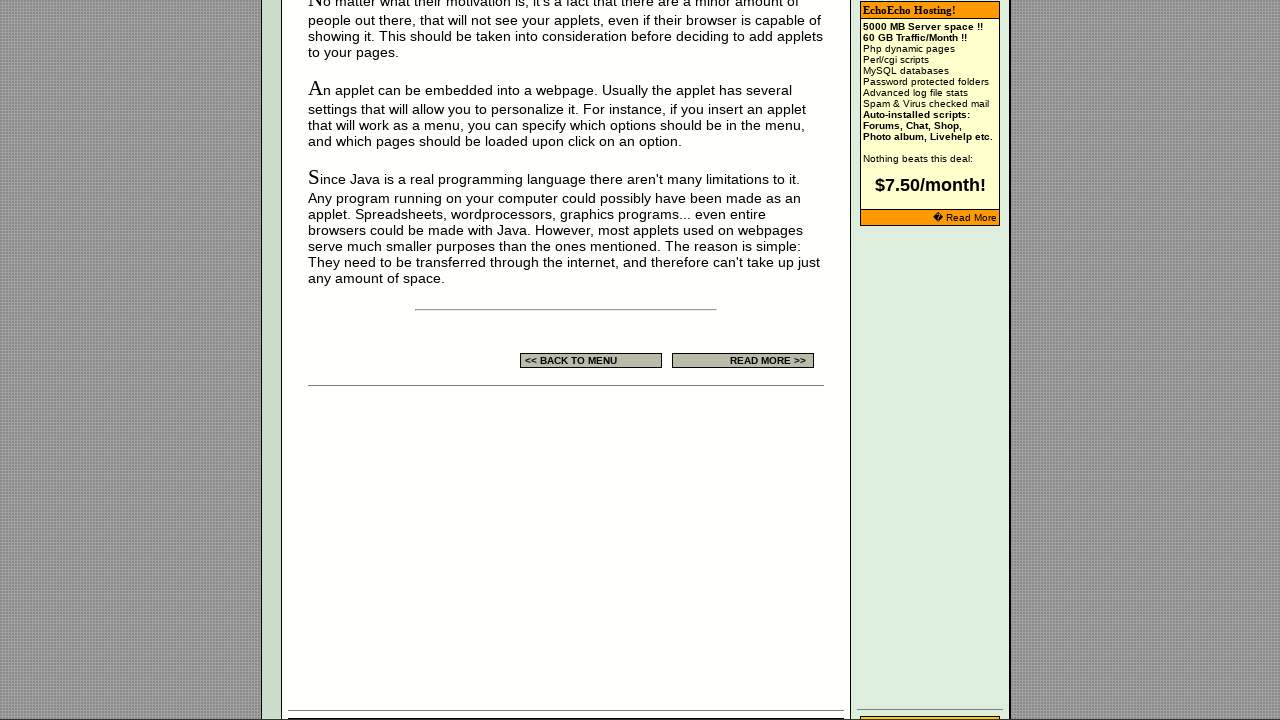

Waited 2 seconds after scrolling to element
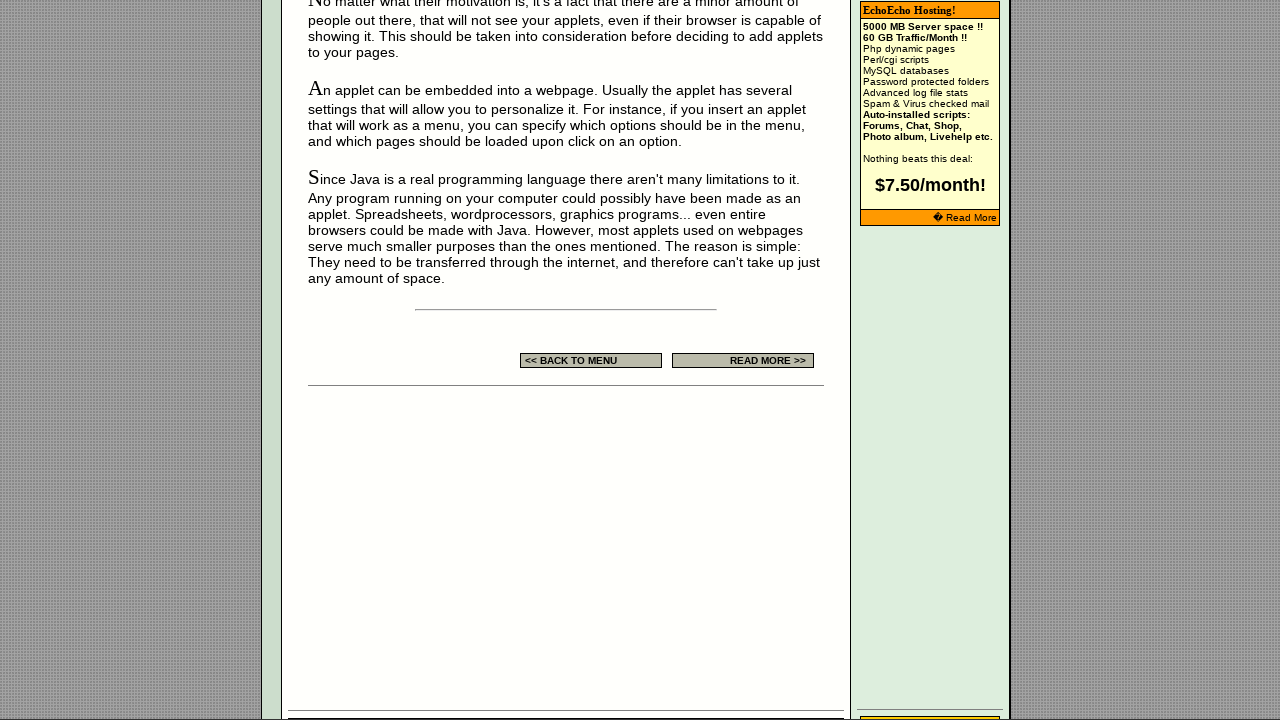

Pressed Page Down key
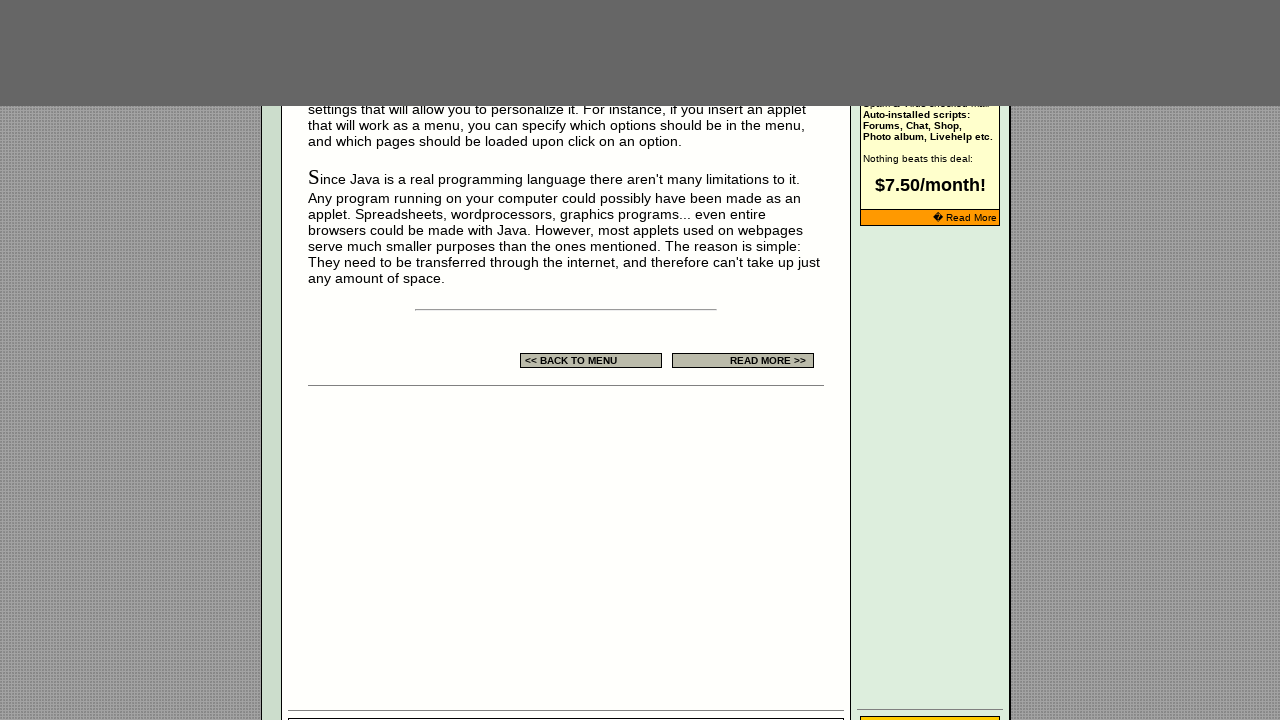

Waited 2 seconds after pressing Page Down
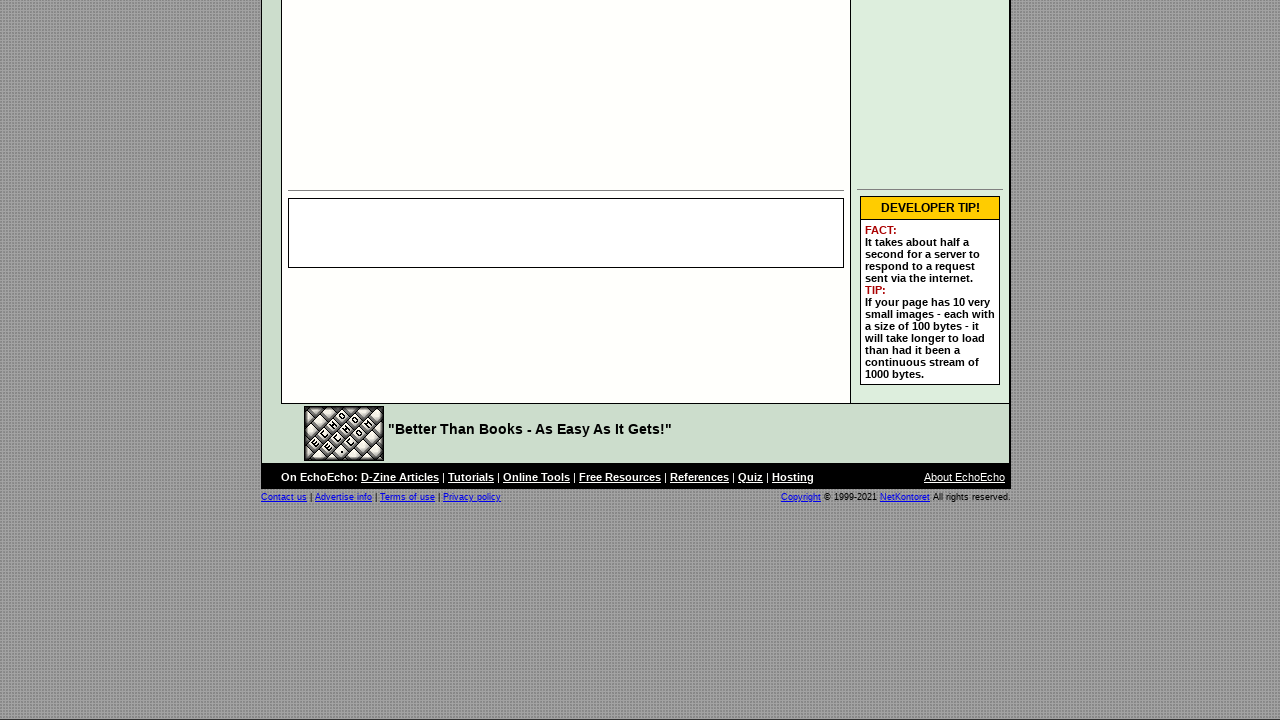

Pressed Page Up key
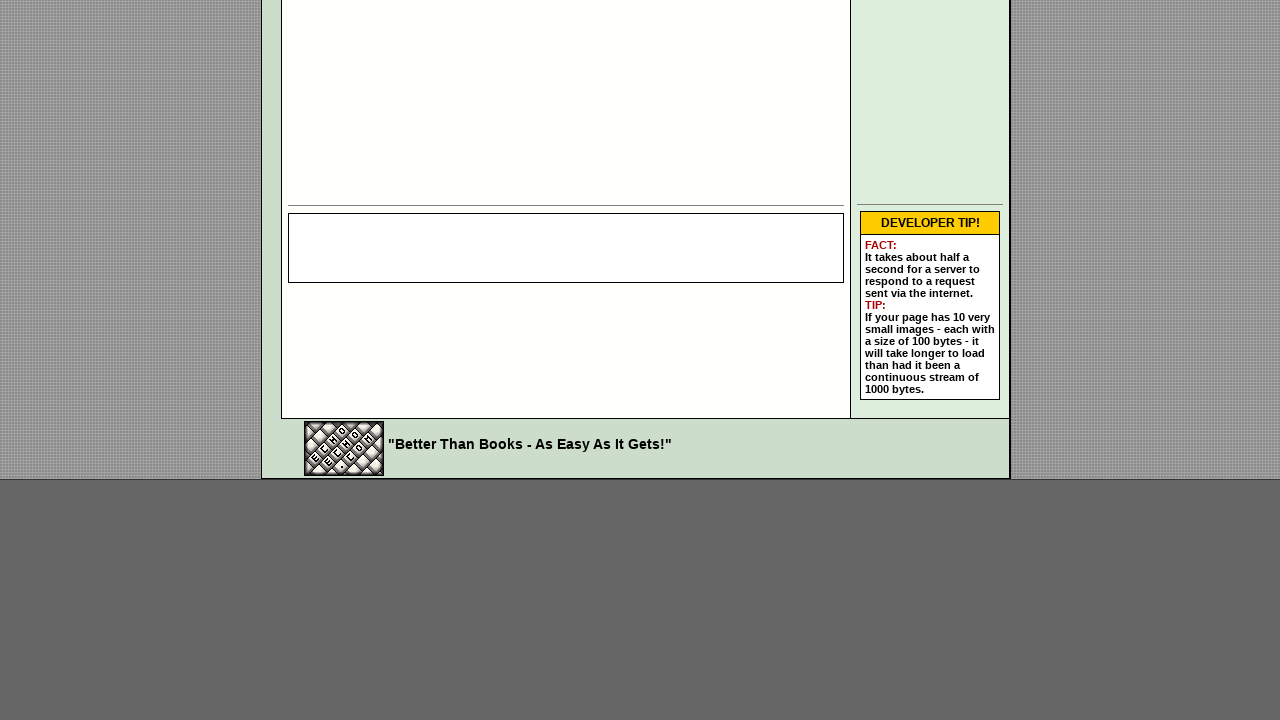

Waited 2 seconds after pressing Page Up
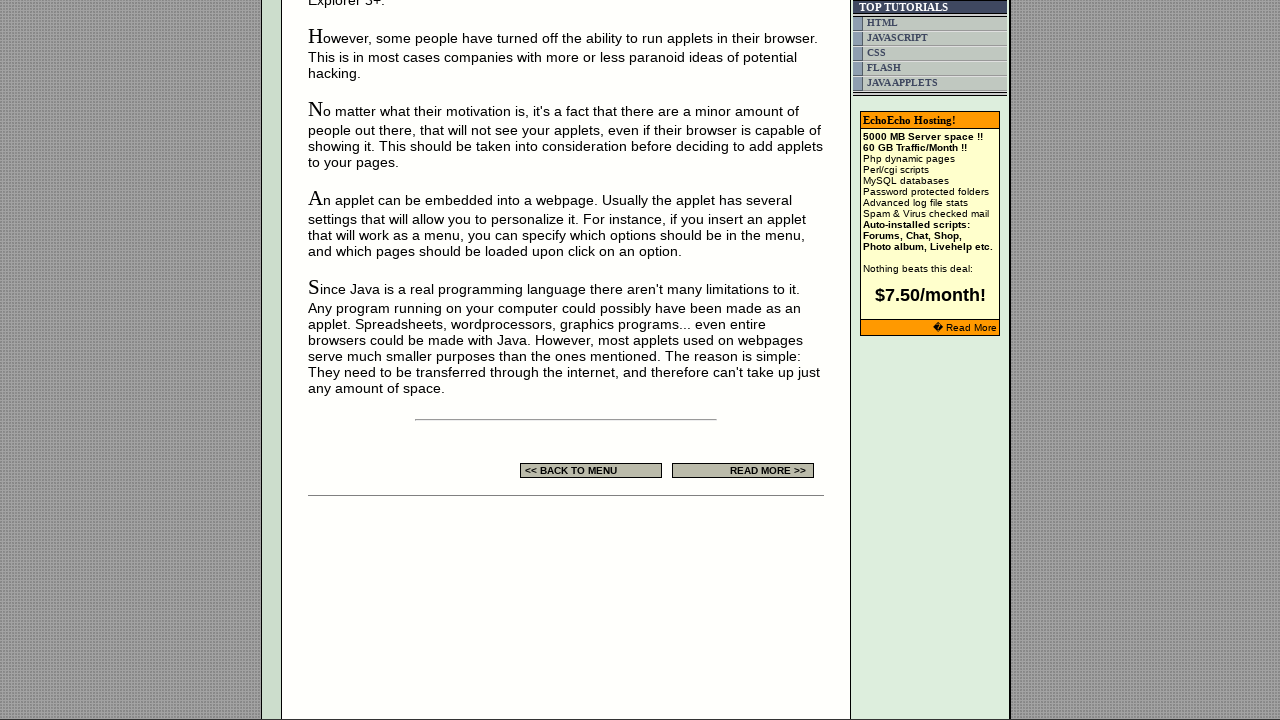

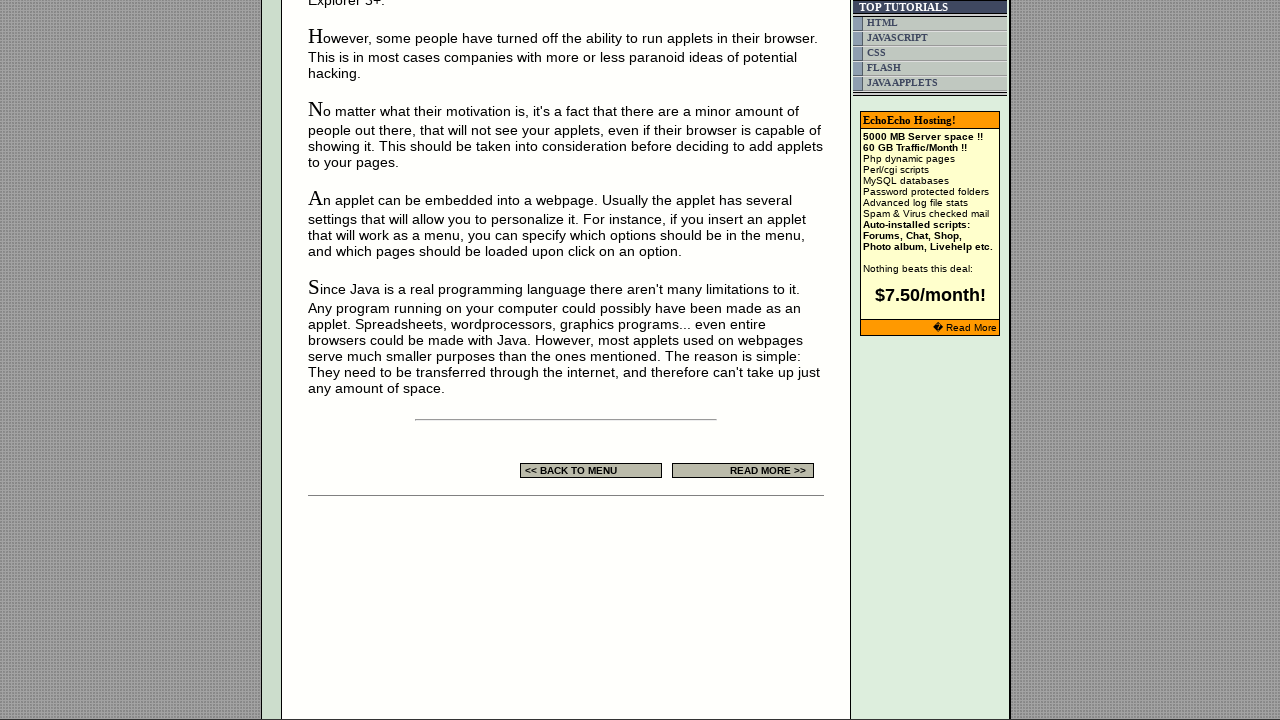